Tests the Text Box form by filling in fullname, email, current address, and permanent address fields, then submitting and verifying the output

Starting URL: https://demoqa.com/

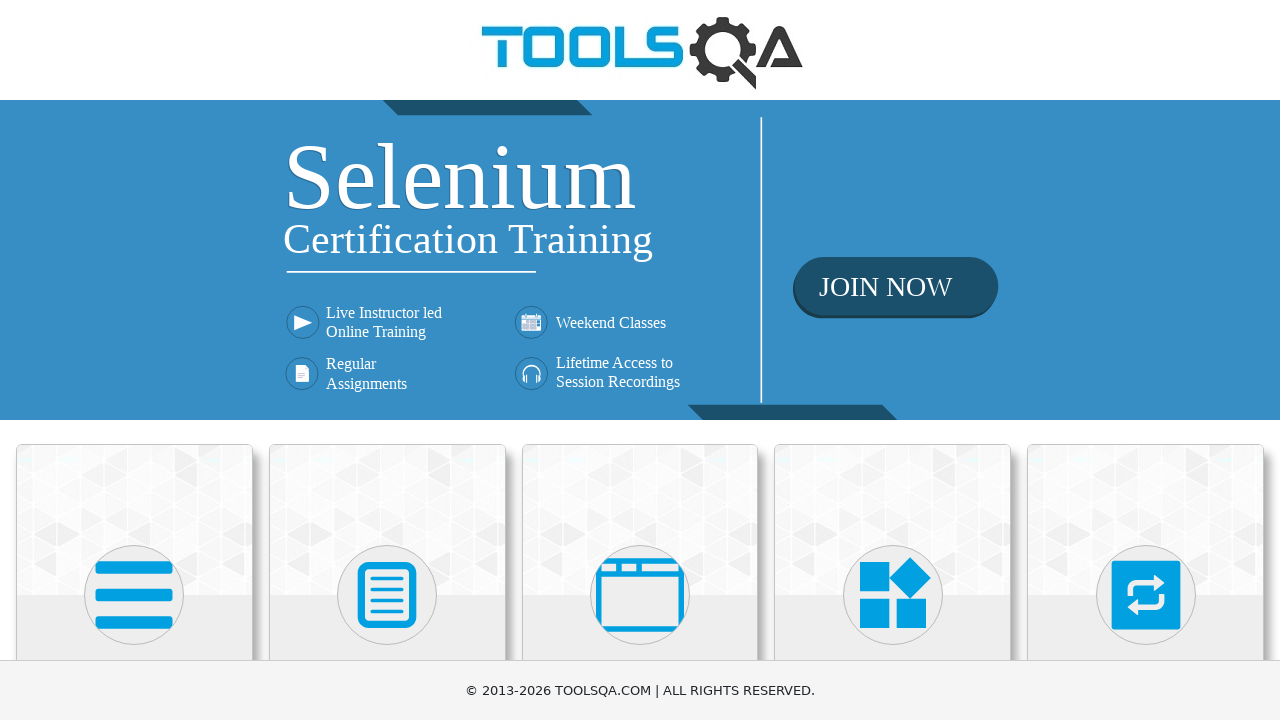

Clicked on Elements menu at (134, 360) on text=Elements
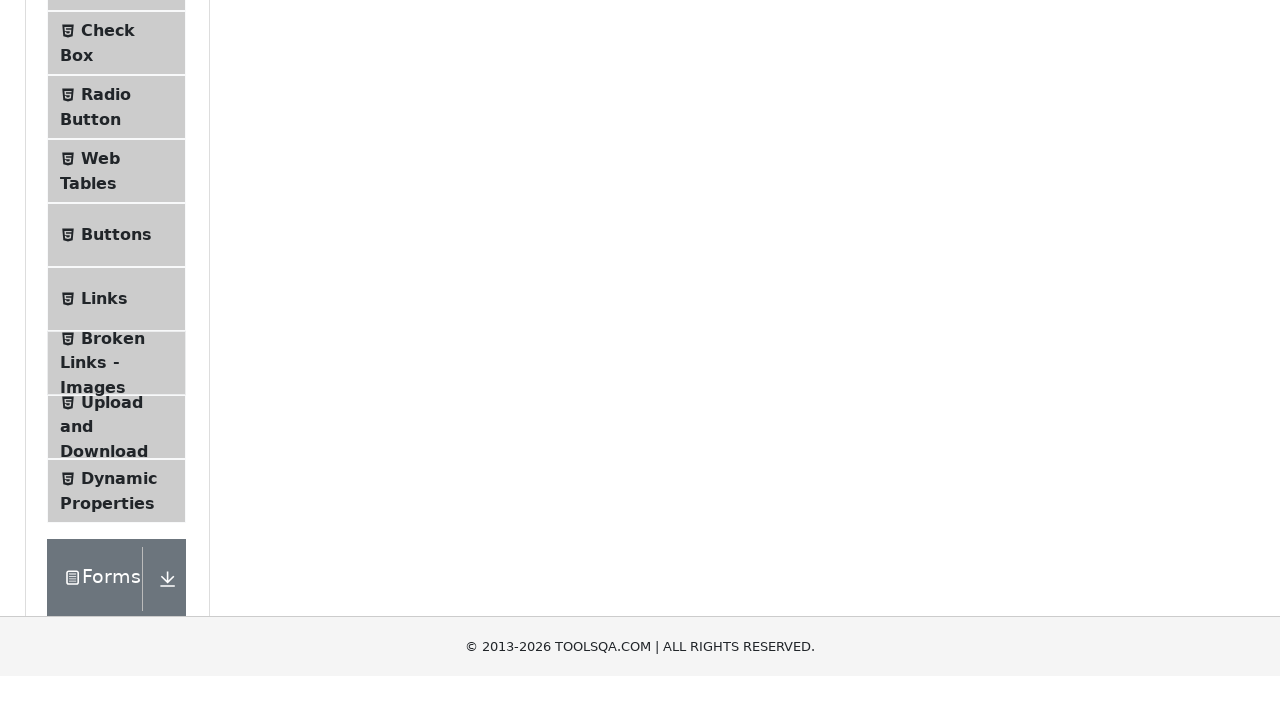

Clicked on Text Box submenu at (119, 261) on text=Text Box
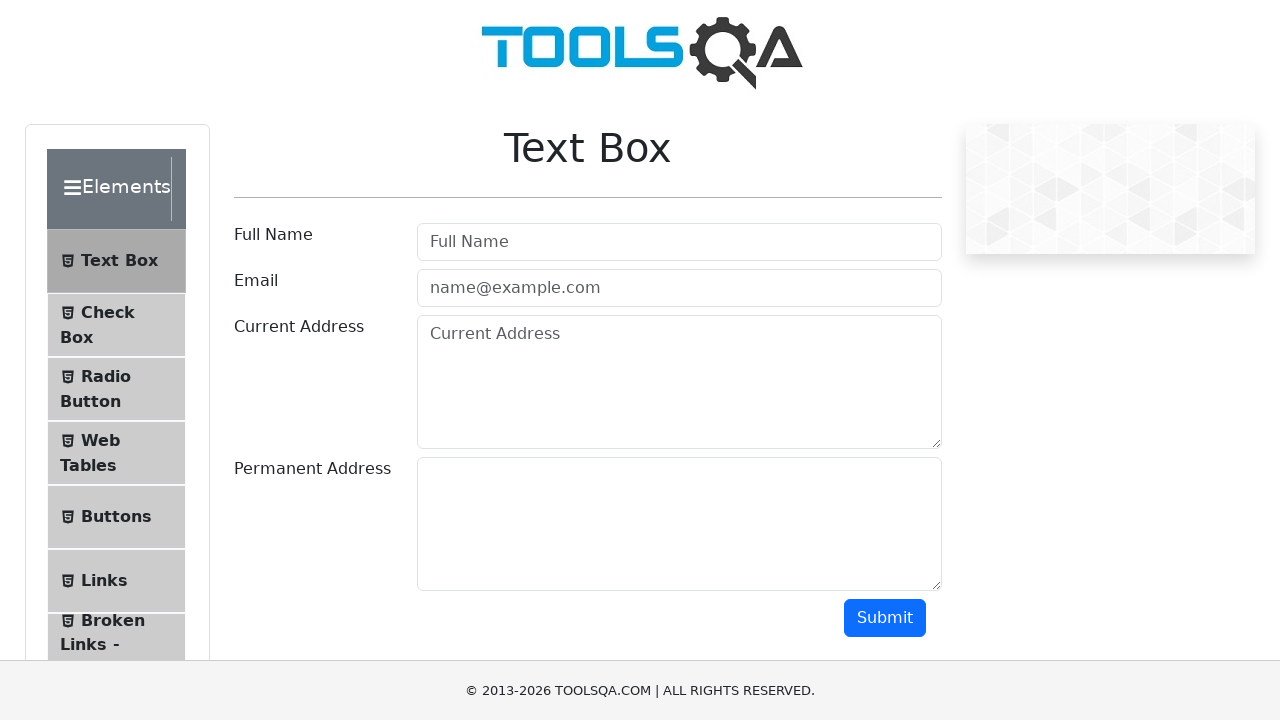

Filled in fullname field with 'Maverick' on #userName
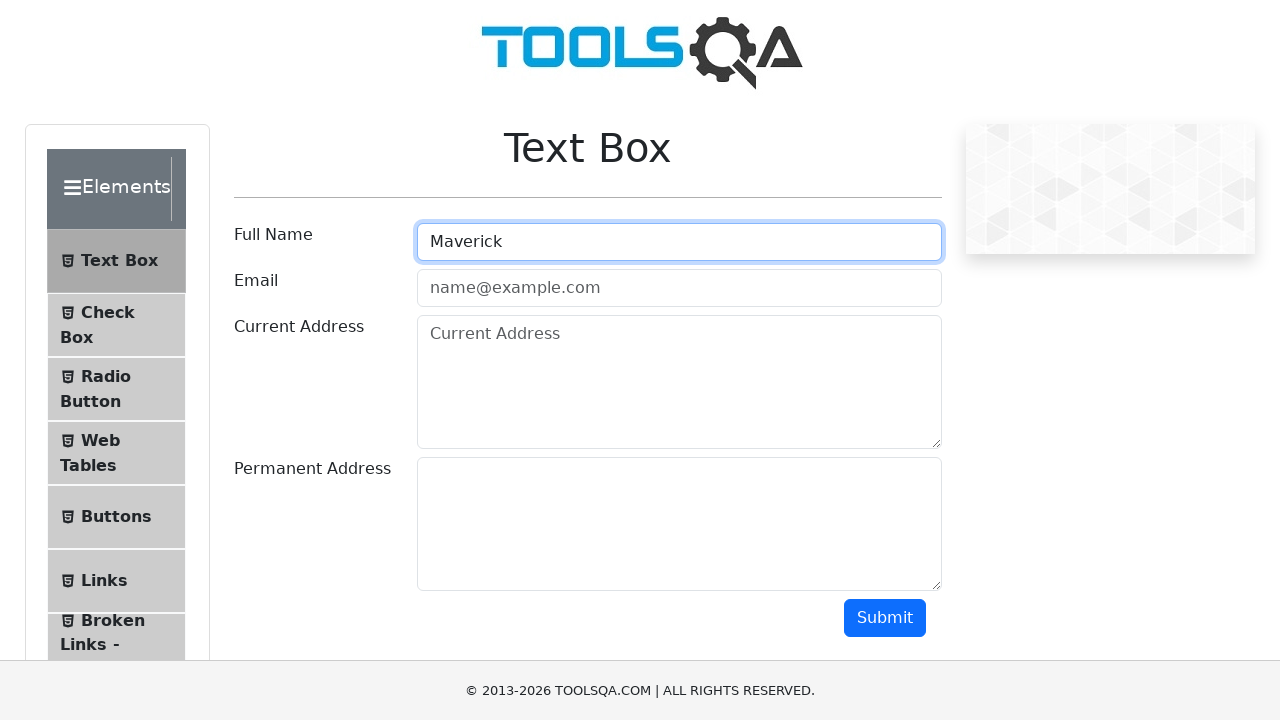

Filled in email field with 'marverick@gmail.com' on #userEmail
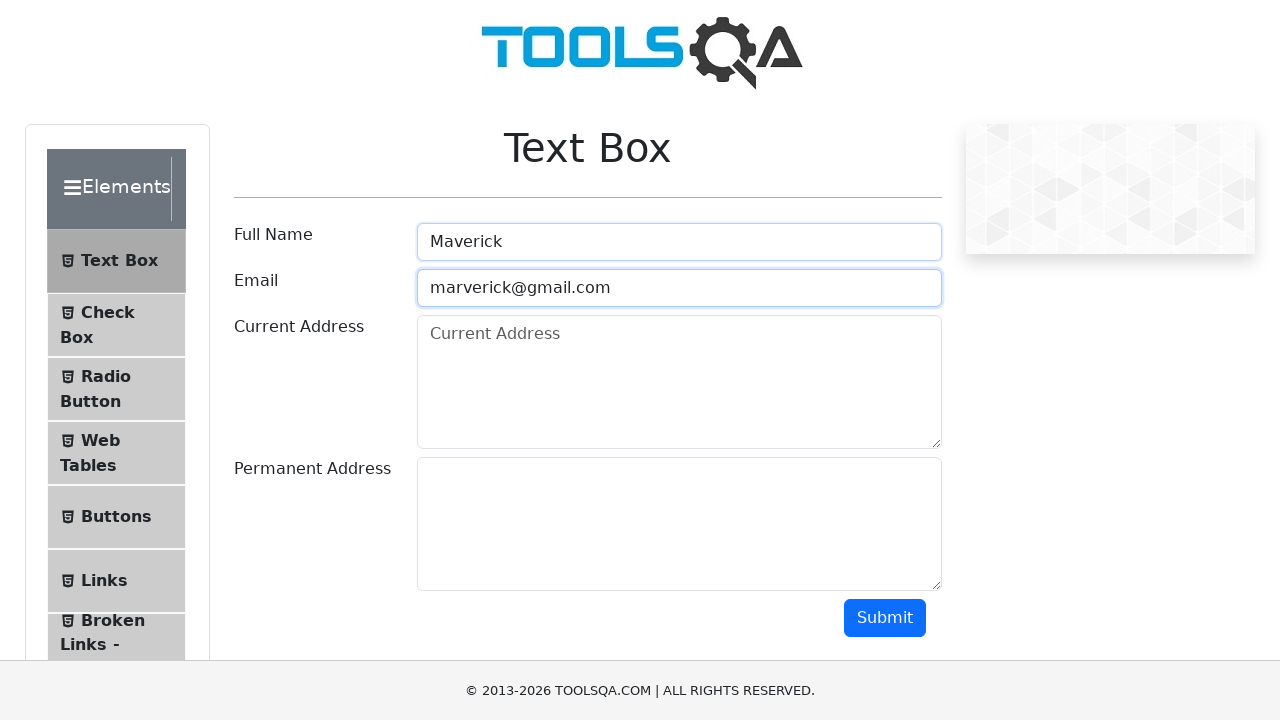

Filled in current address field with 'Bangkok' on #currentAddress
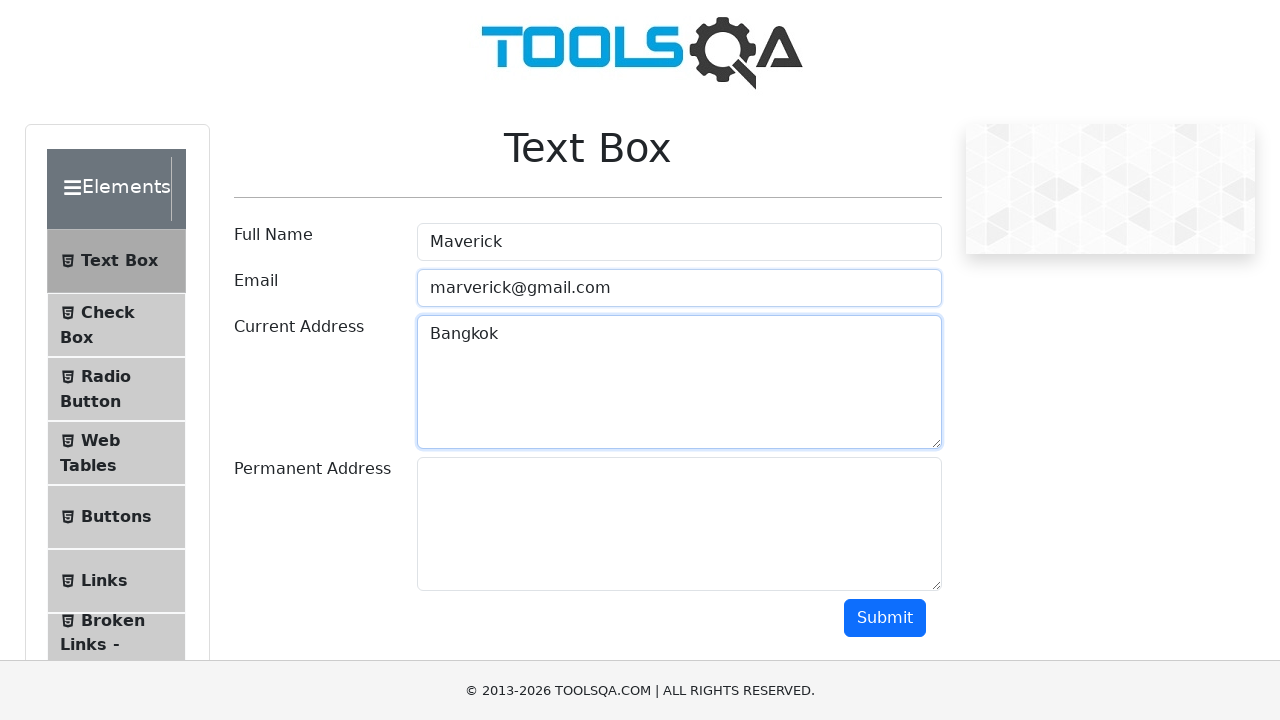

Filled in permanent address field with 'Phuket' on #permanentAddress
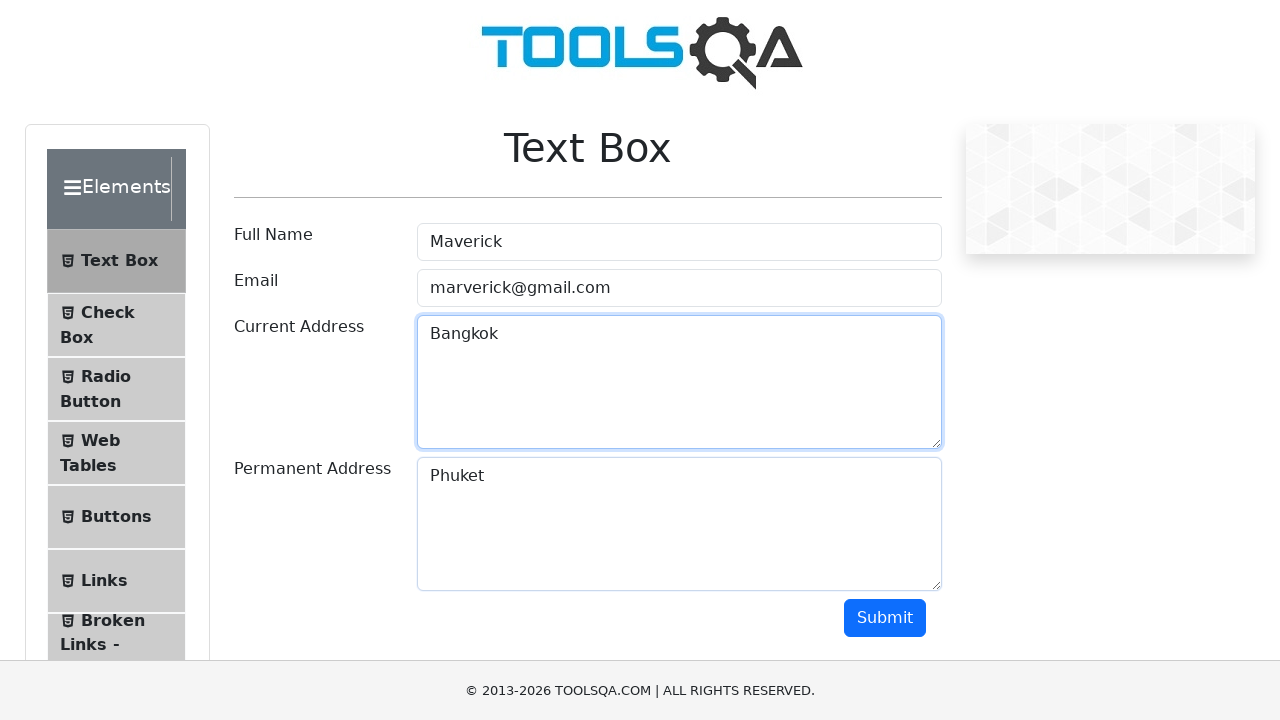

Clicked Submit button to submit the form at (885, 618) on text=Submit
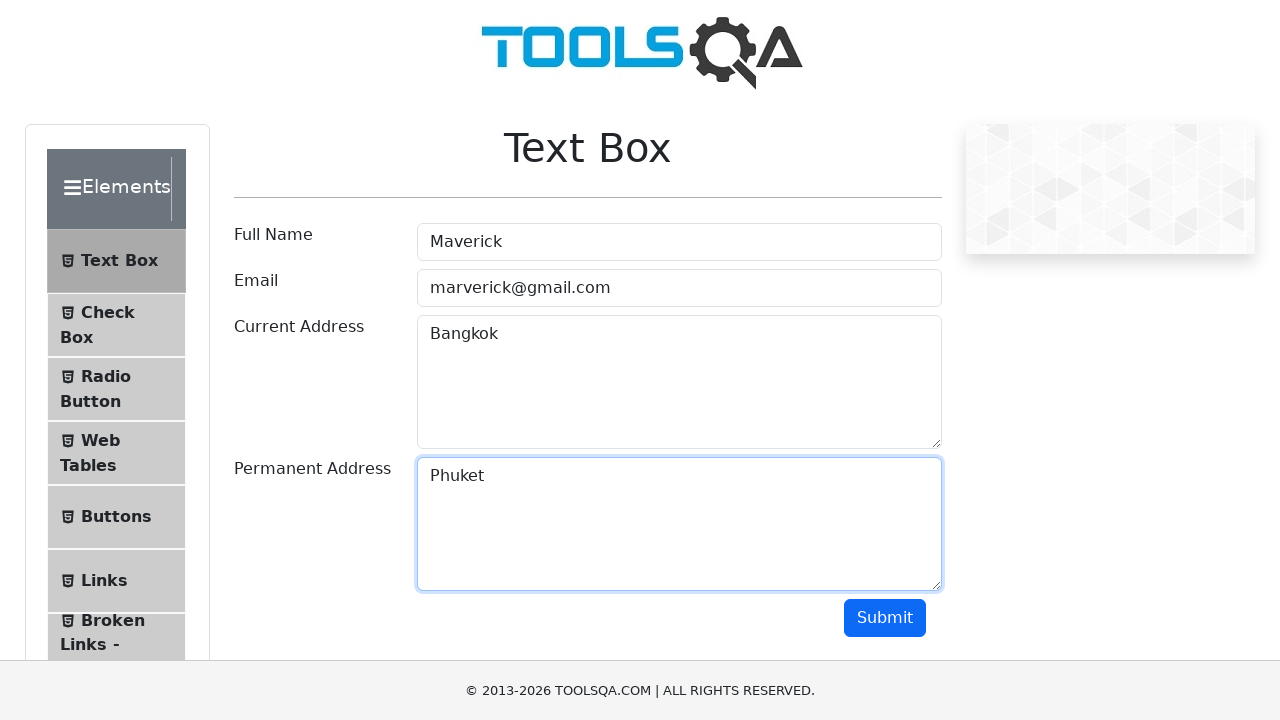

Output section is now visible, form submission verified
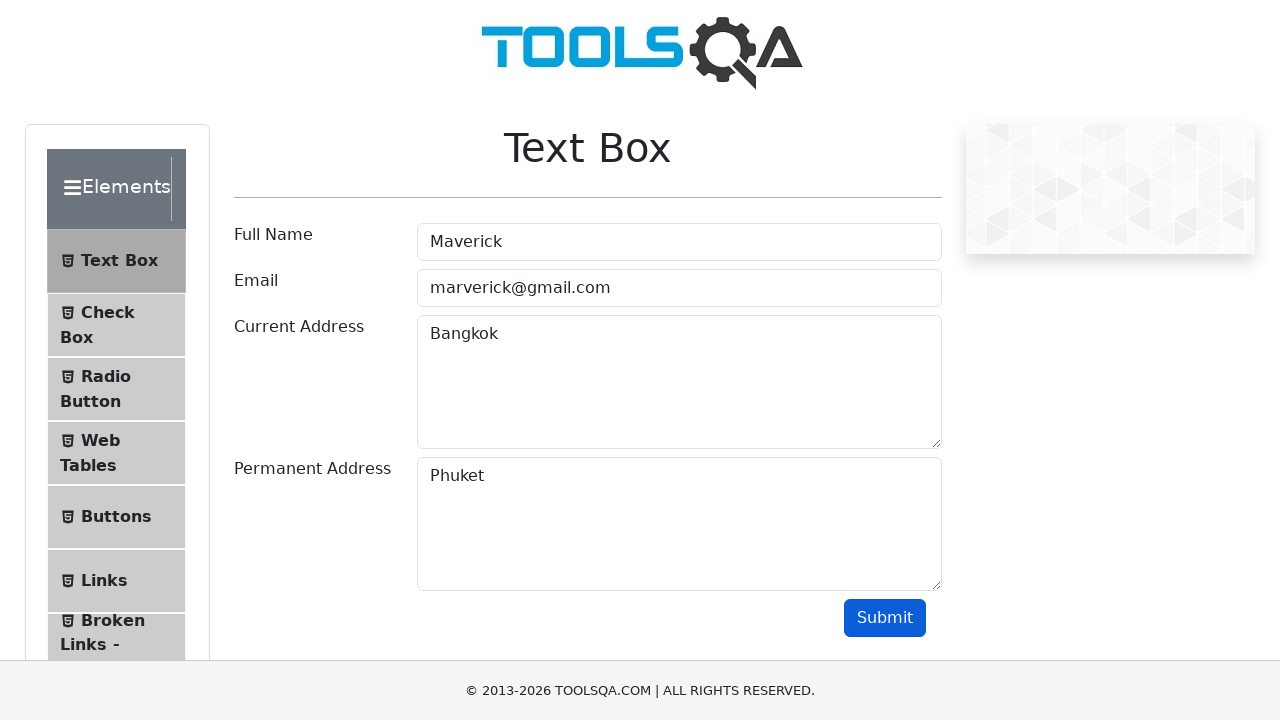

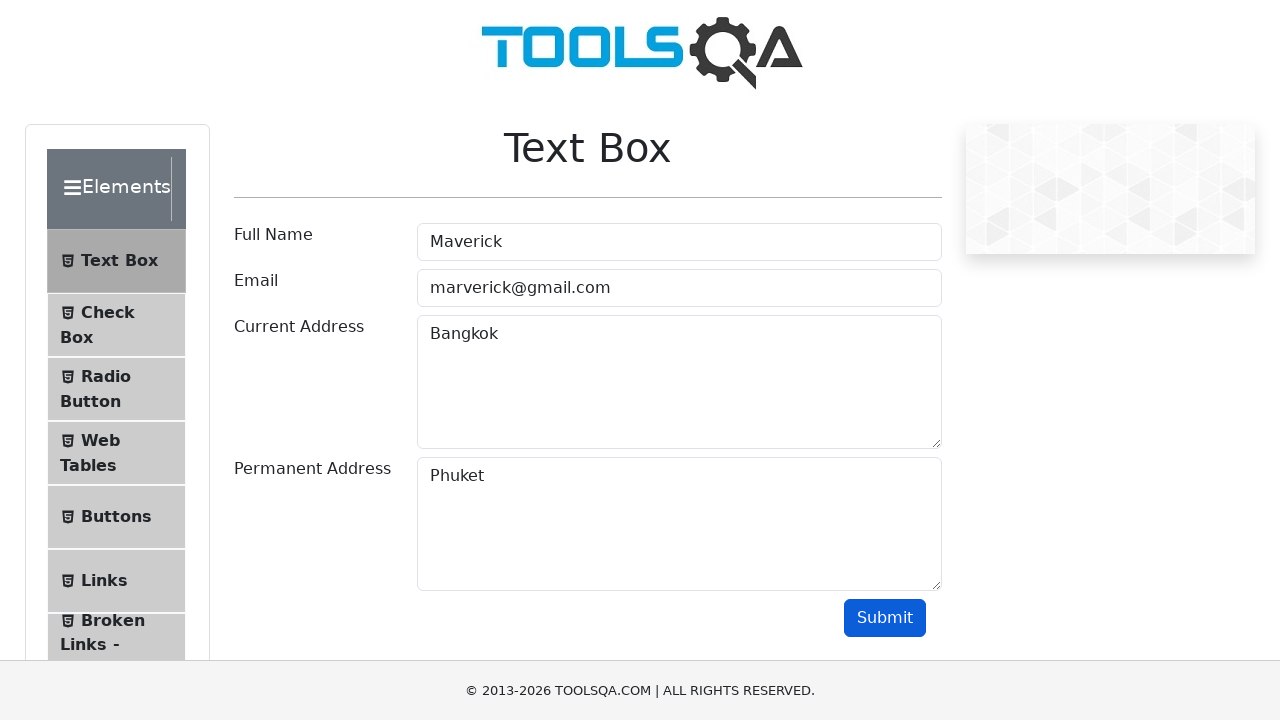